Opens the TechGlobal training website, then opens a second page tab navigating to Playwright documentation

Starting URL: https://www.techglobal-training.com/

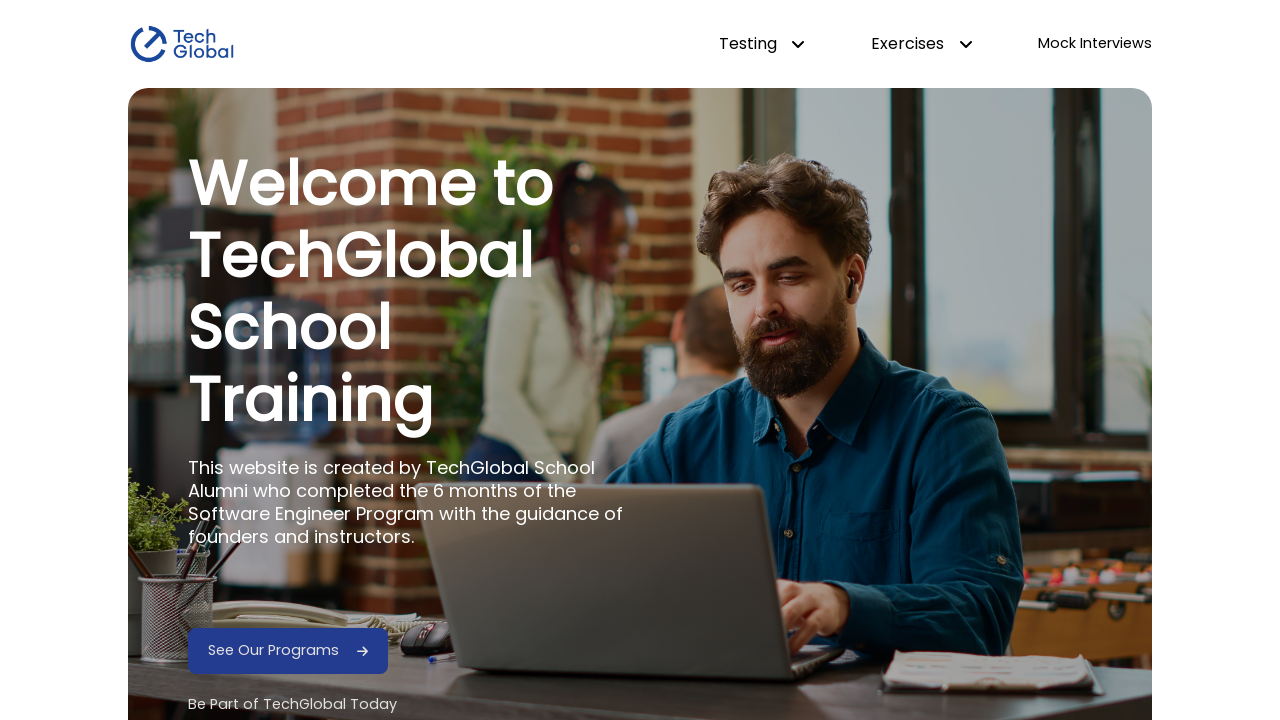

Opened a new page in the same context
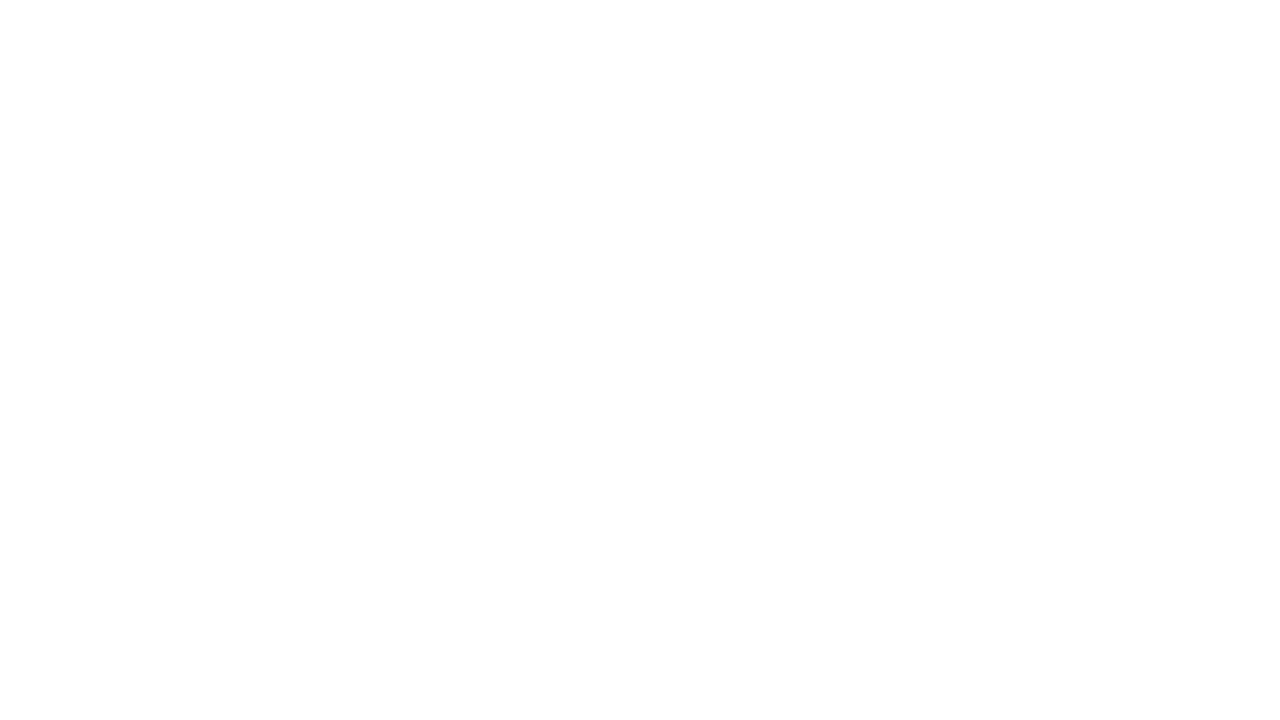

Navigated to Playwright documentation page
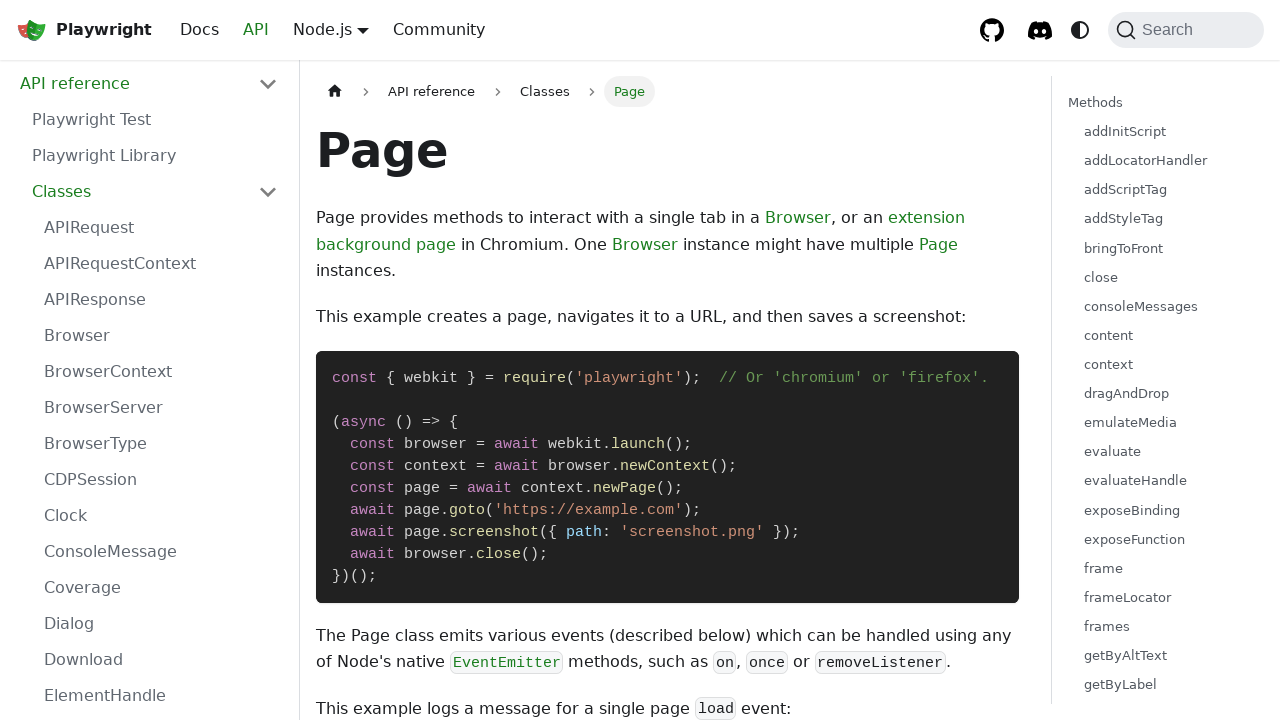

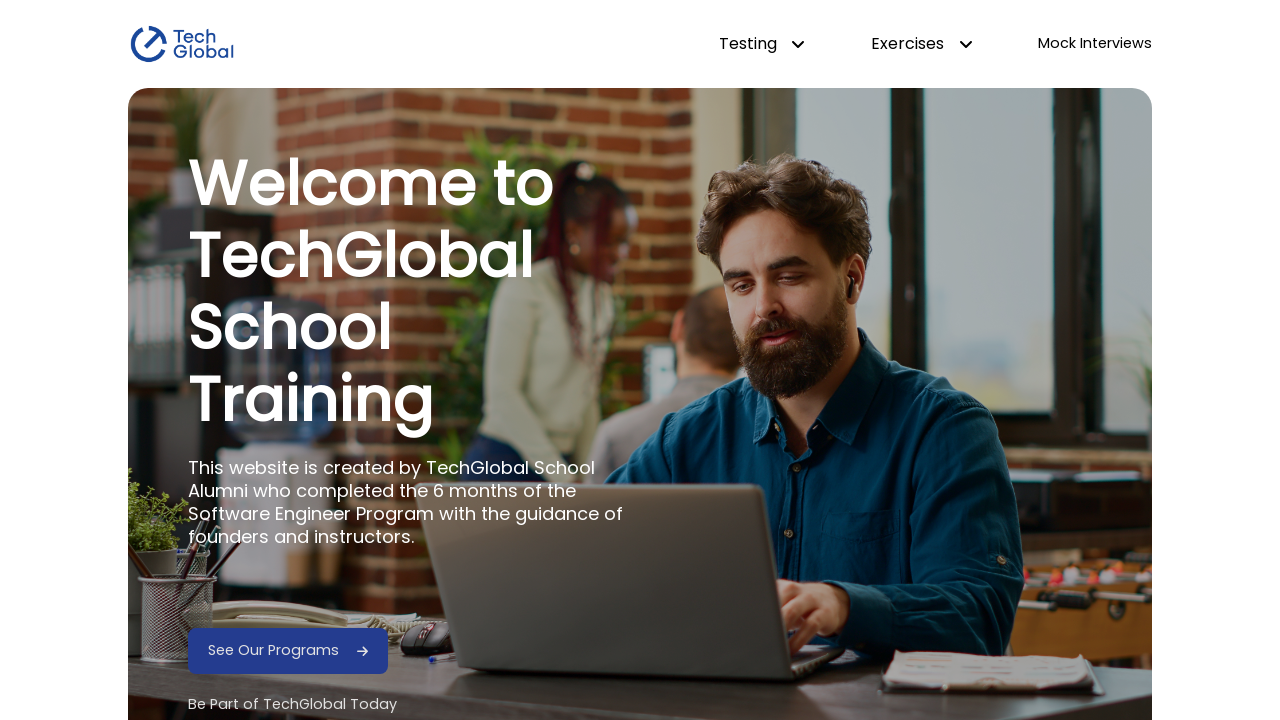